Tests browser window handling by clicking a link that opens a new window/tab, switching to the child window to verify email text content, and then switching back to the parent window.

Starting URL: https://rahulshettyacademy.com/loginpagePractise/

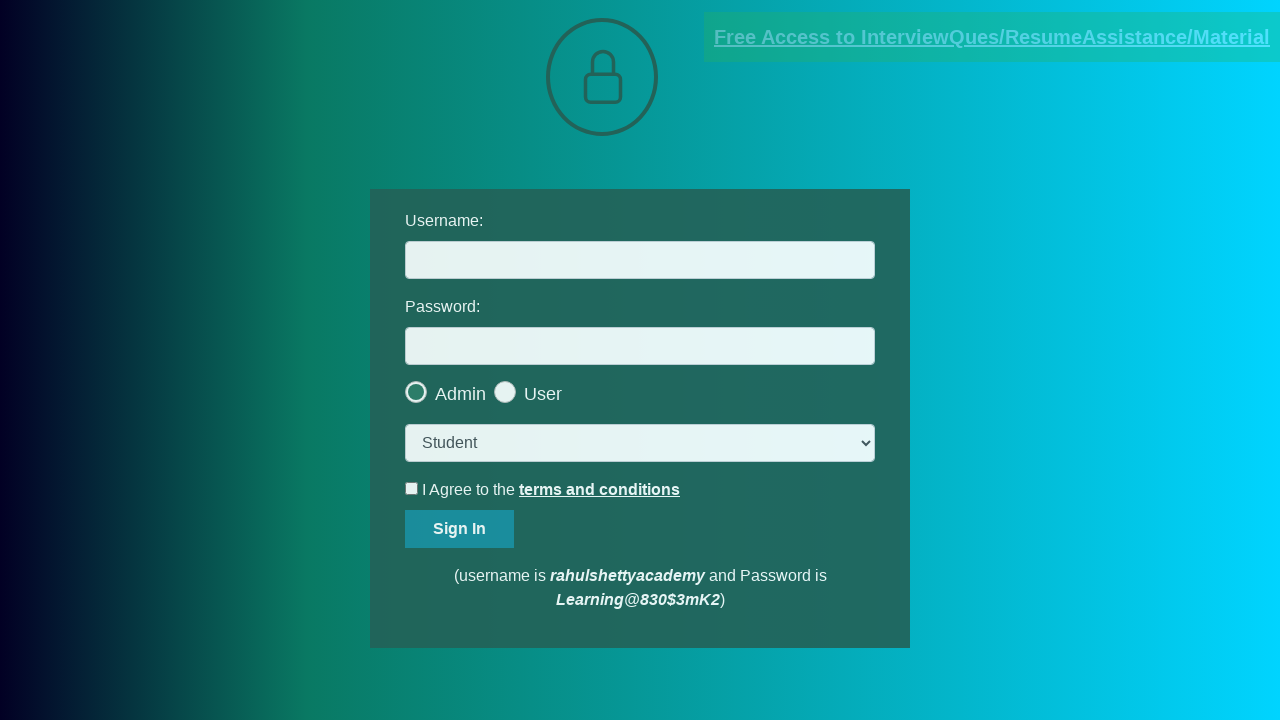

Clicked blinking text link to open new window at (992, 37) on .blinkingText
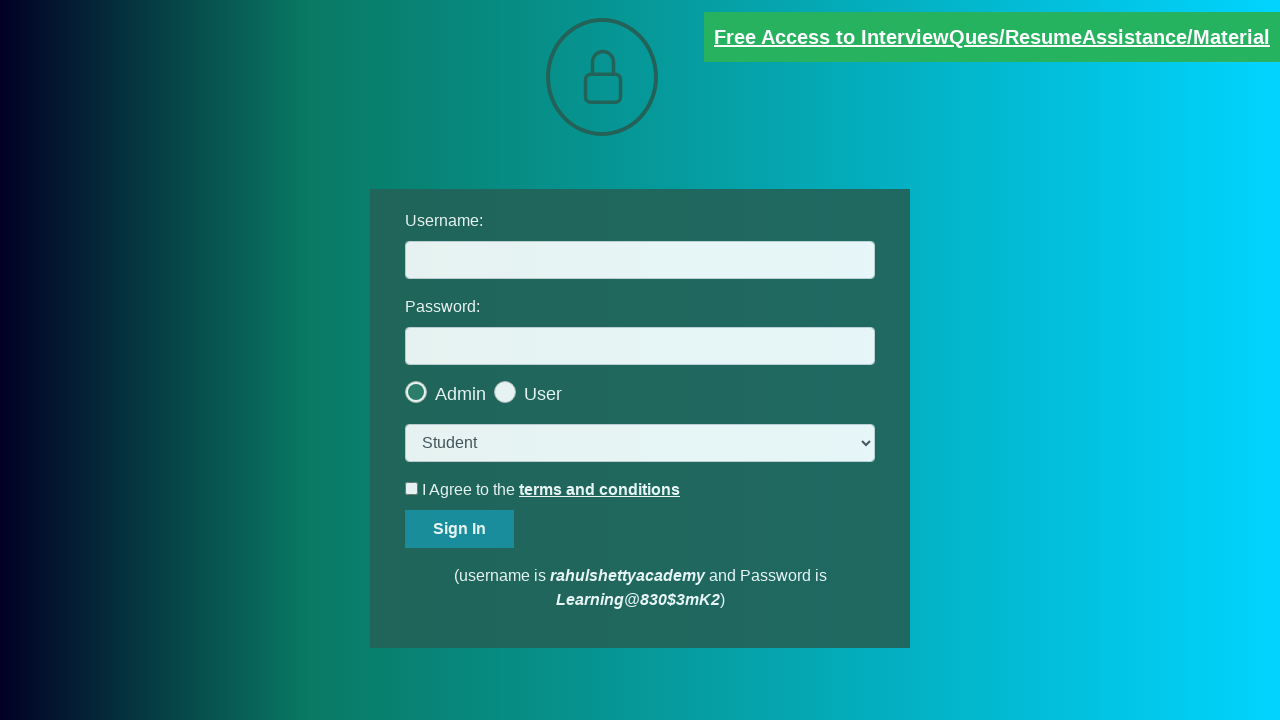

Captured child page/window reference
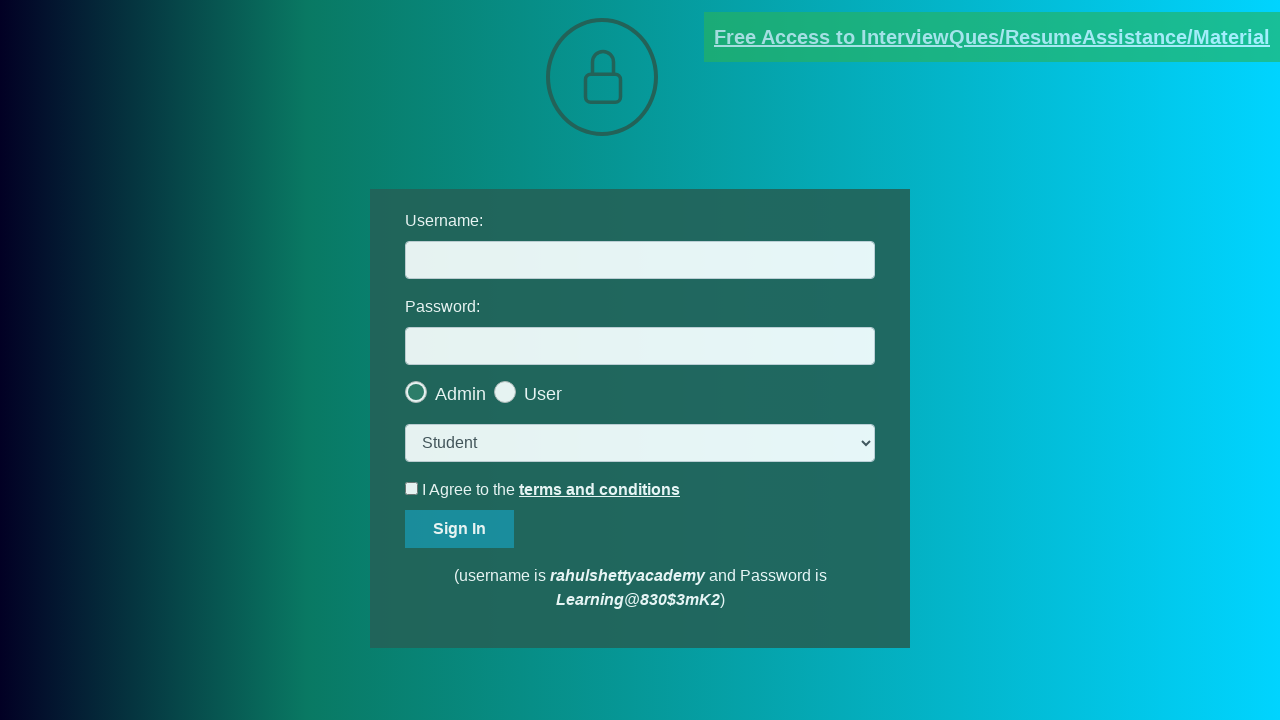

Child page loaded successfully
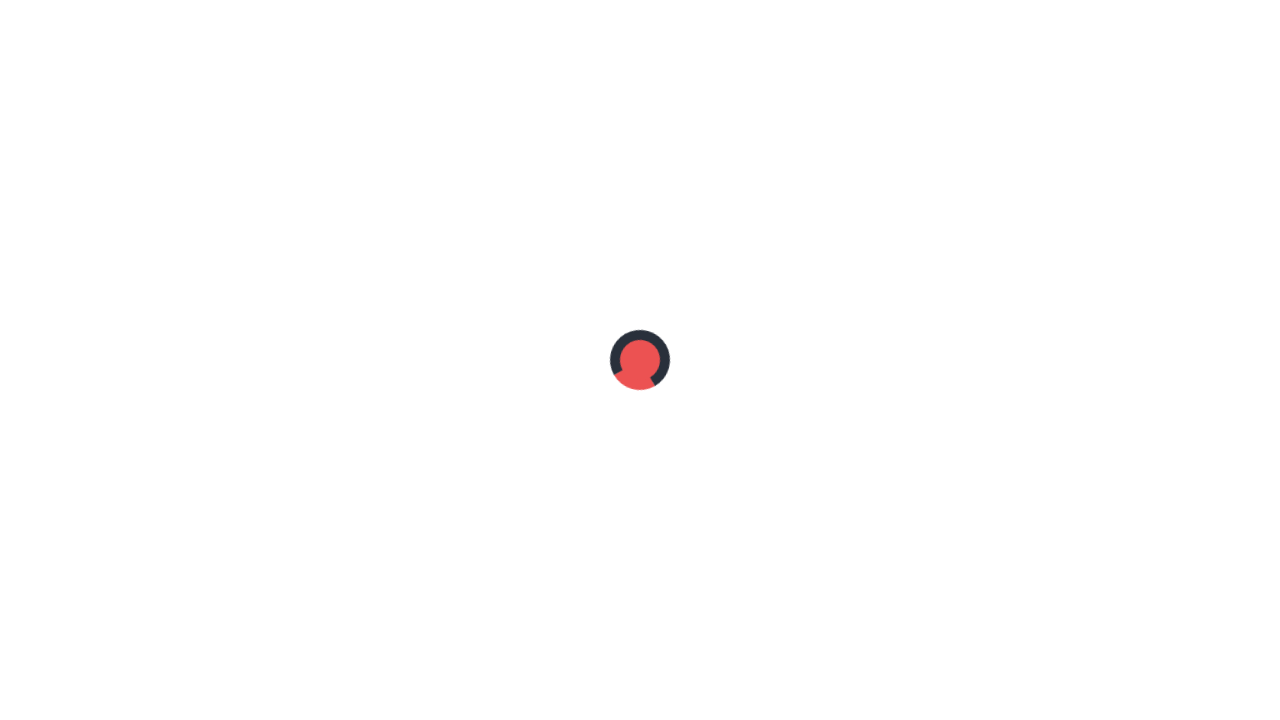

Verified that 2 pages are open in context
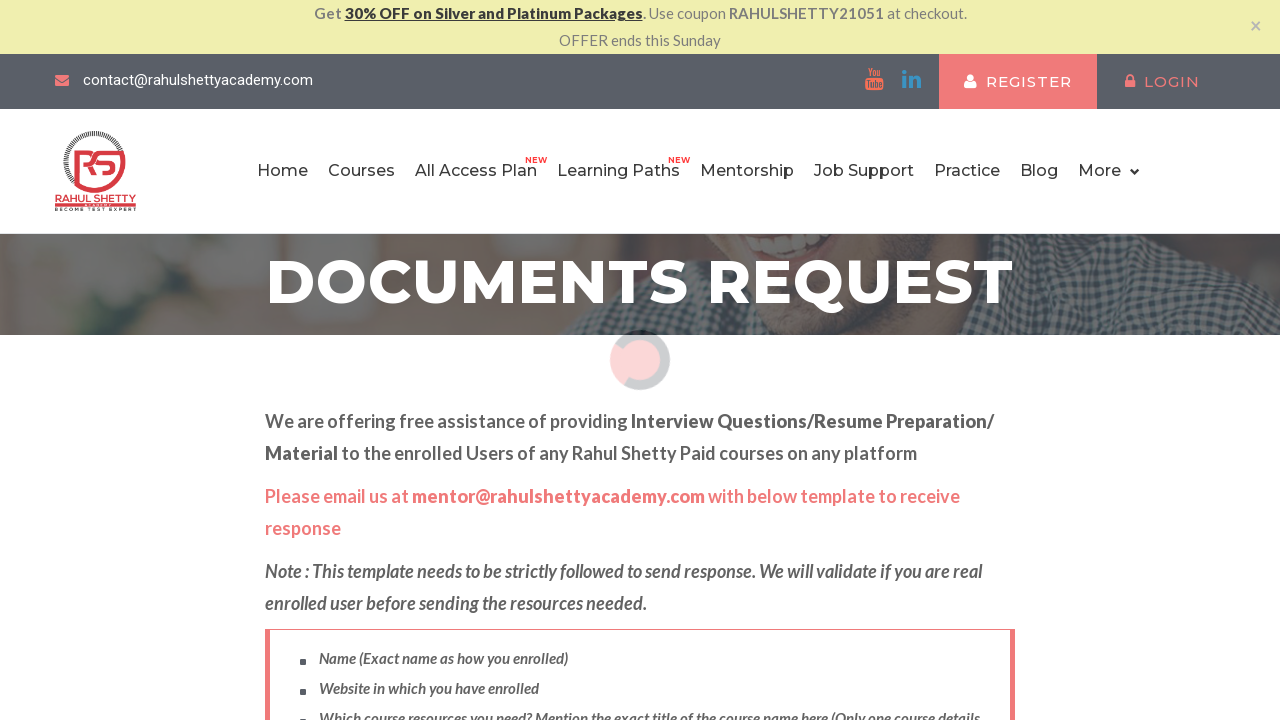

Retrieved text content from red paragraph on child page
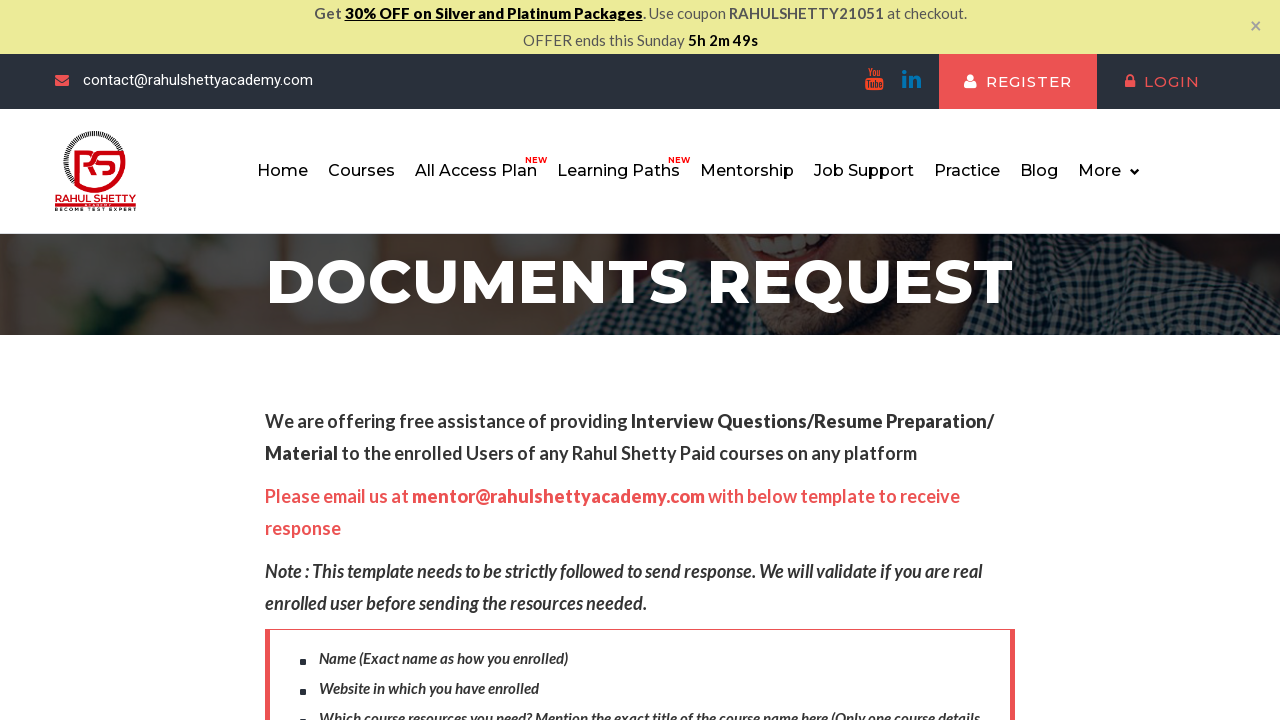

Verified email 'mentor@rahulshettyacademy.com' is present in child page text
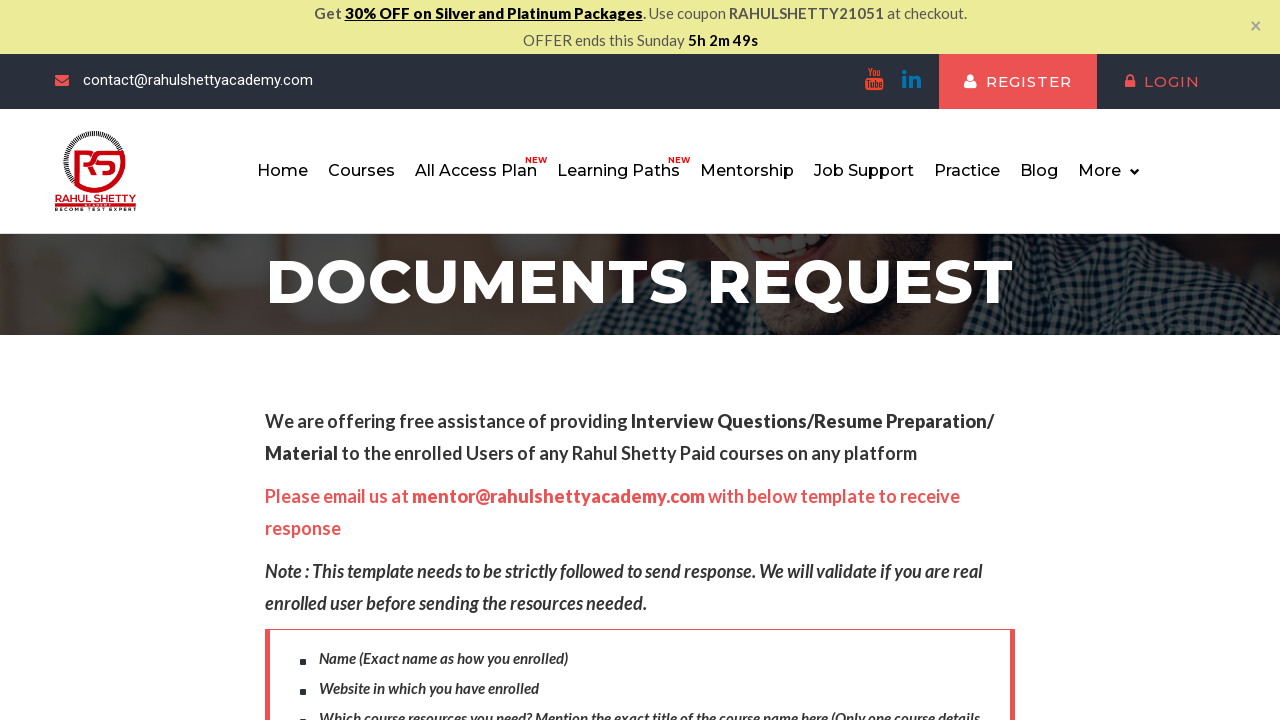

Switched focus back to parent page
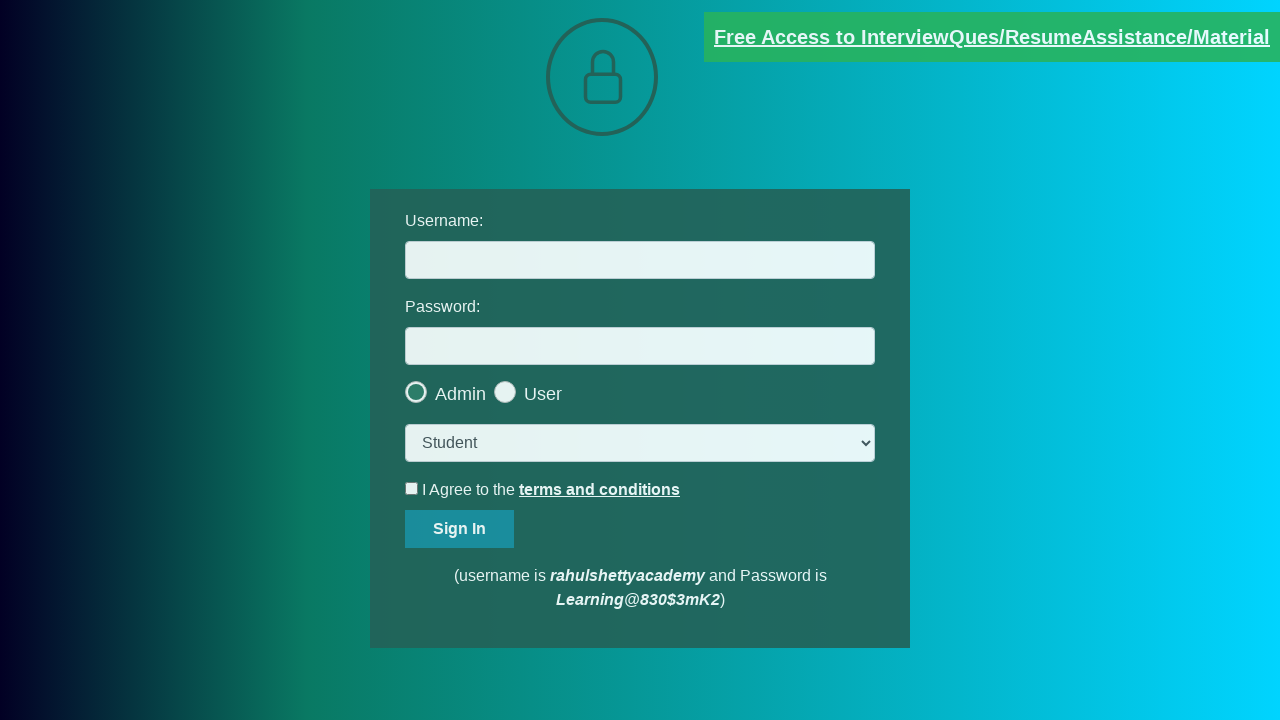

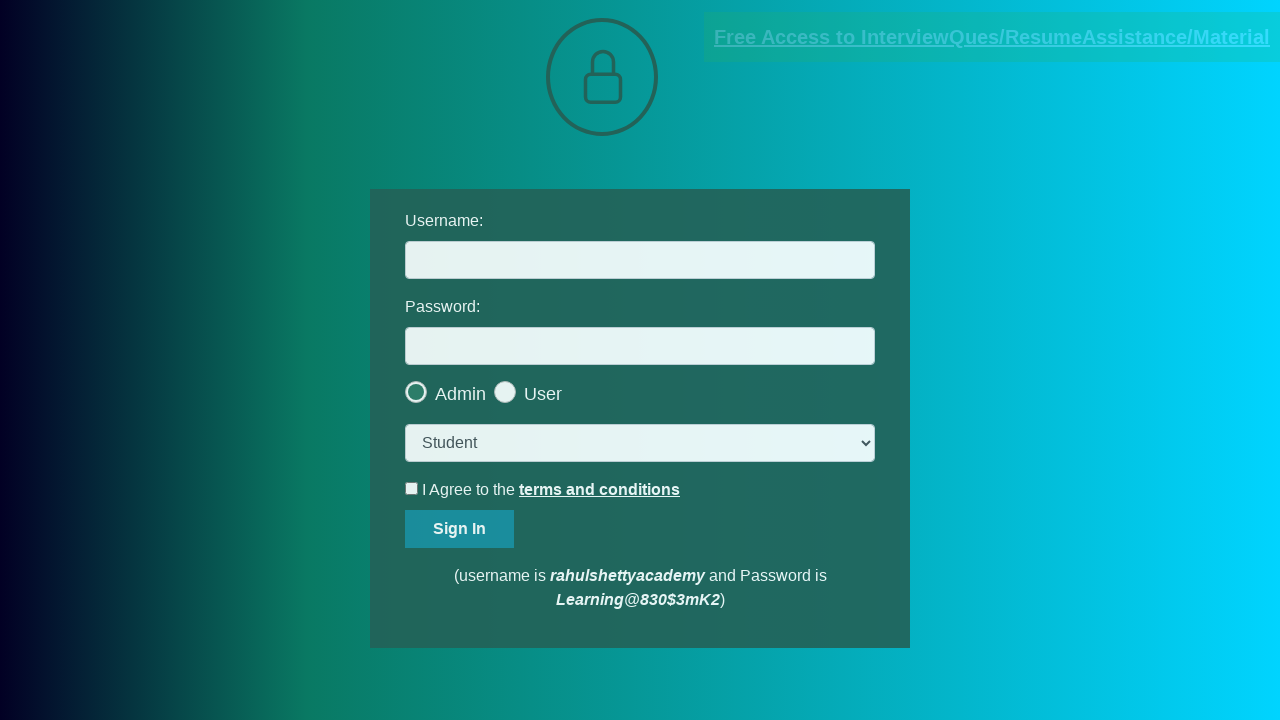